Tests dropdown selection on a shop page by selecting a sort option

Starting URL: https://practice.sdetunicorns.com/shop/

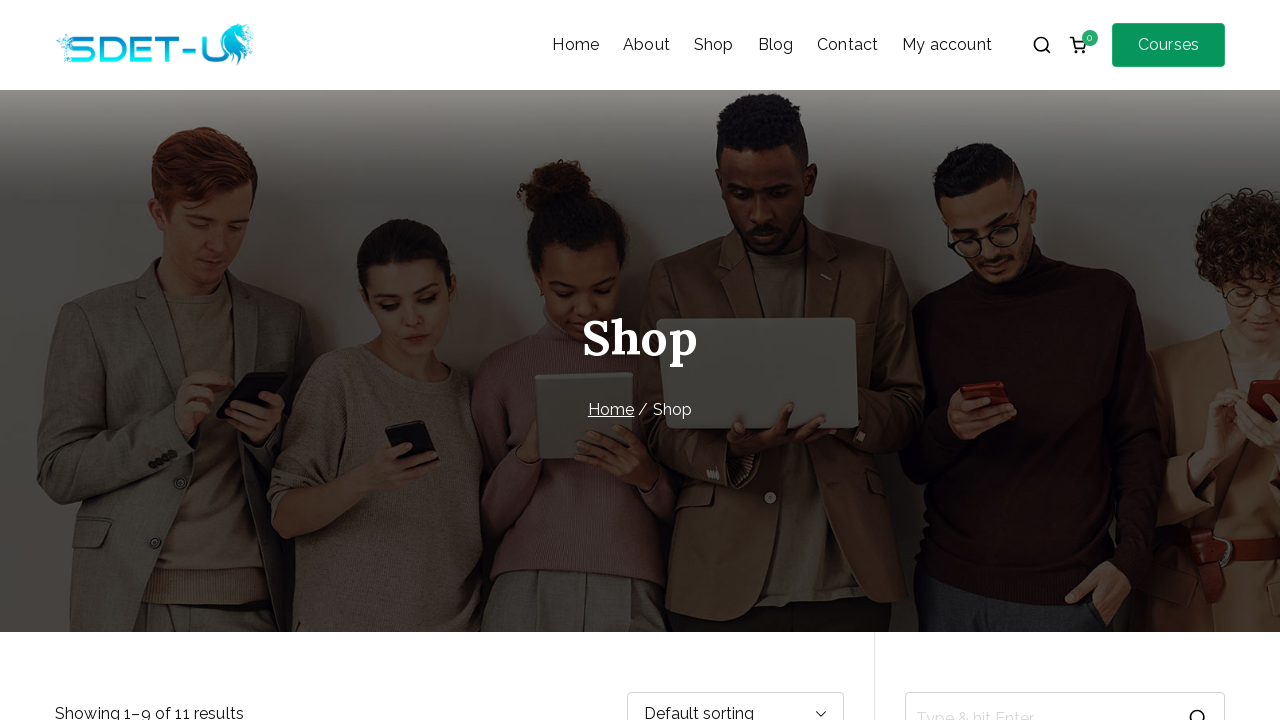

Navigated to shop page
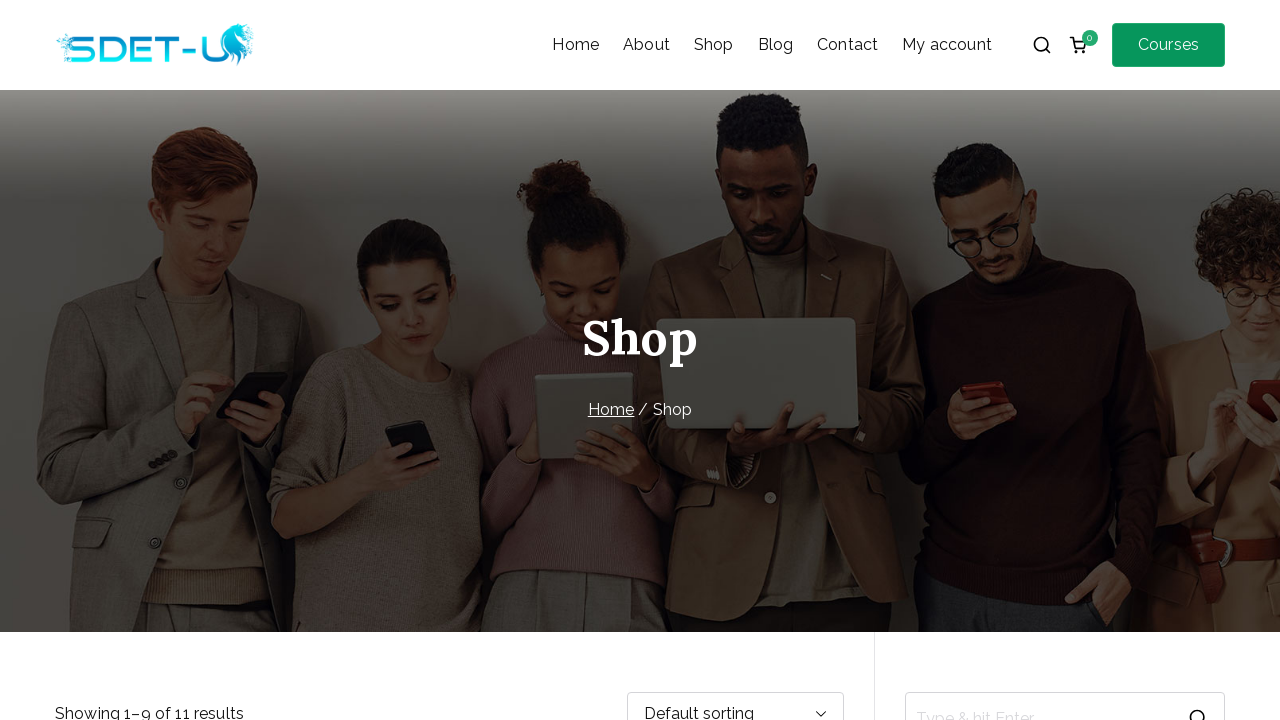

Selected 'Sort by average rating' from Shop order dropdown on internal:label="Shop order"i
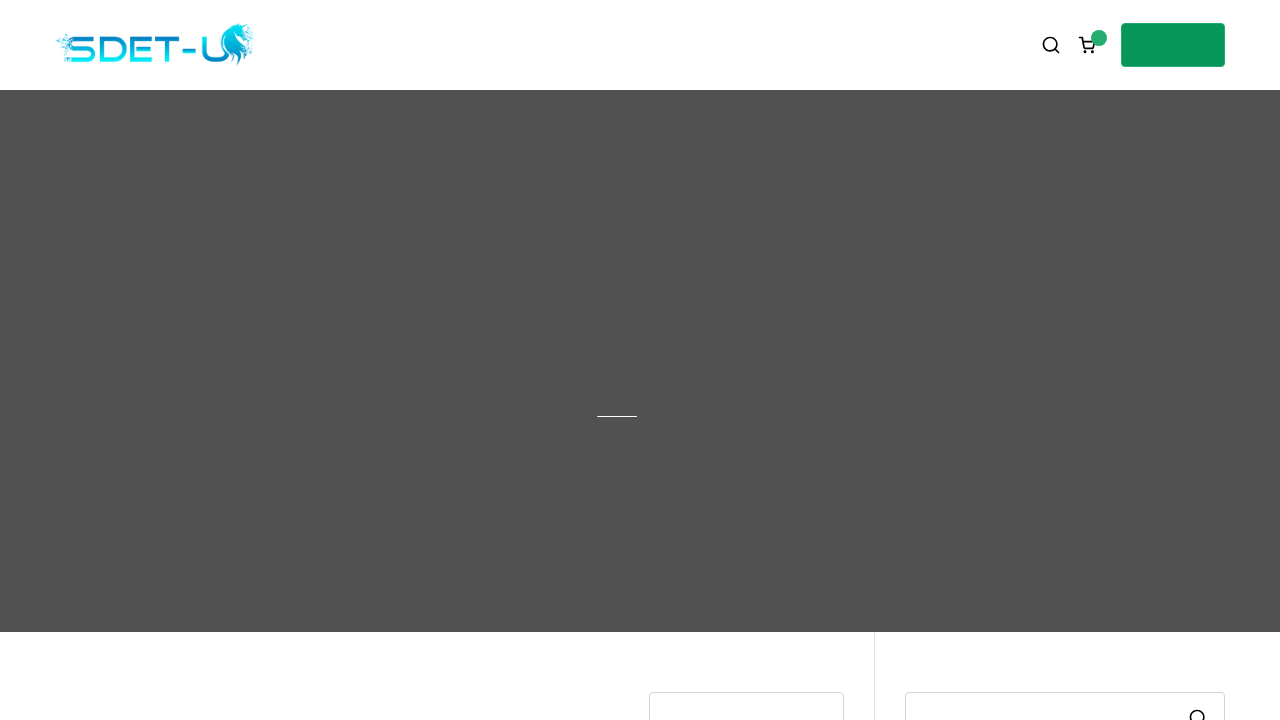

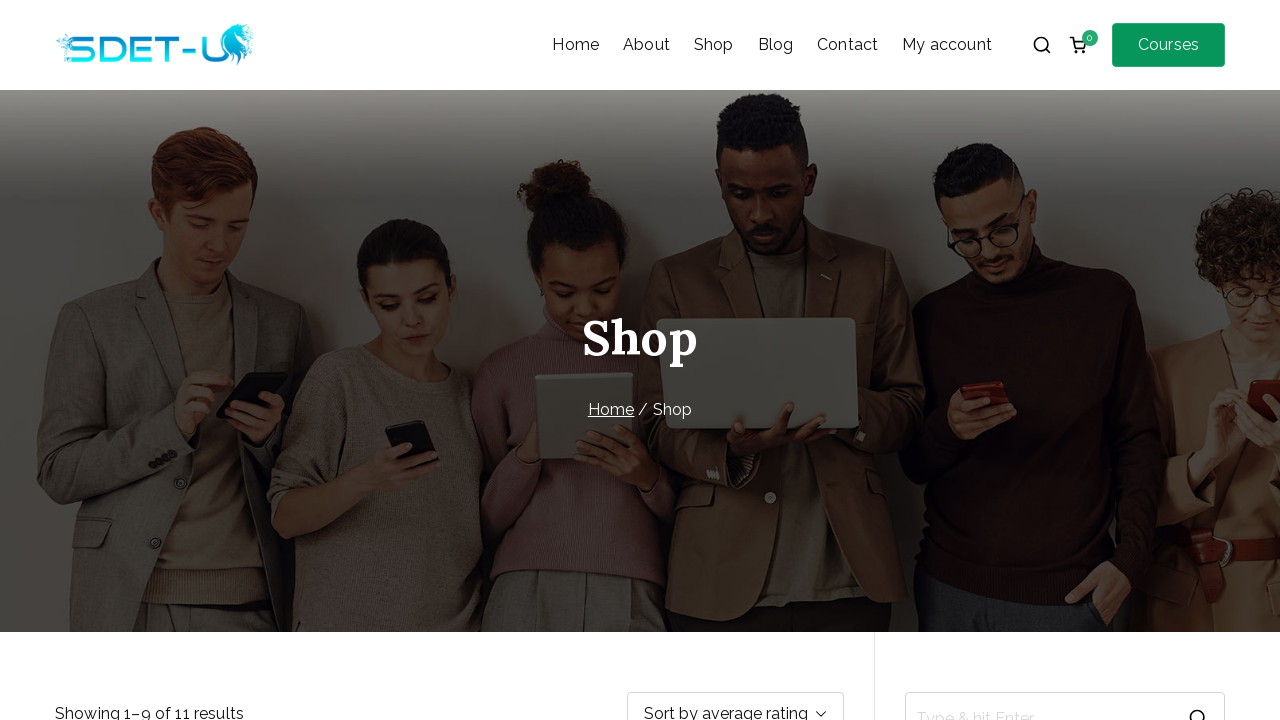